Navigates to the tech-diary.net website and waits for the page to load

Starting URL: https://tech-diary.net

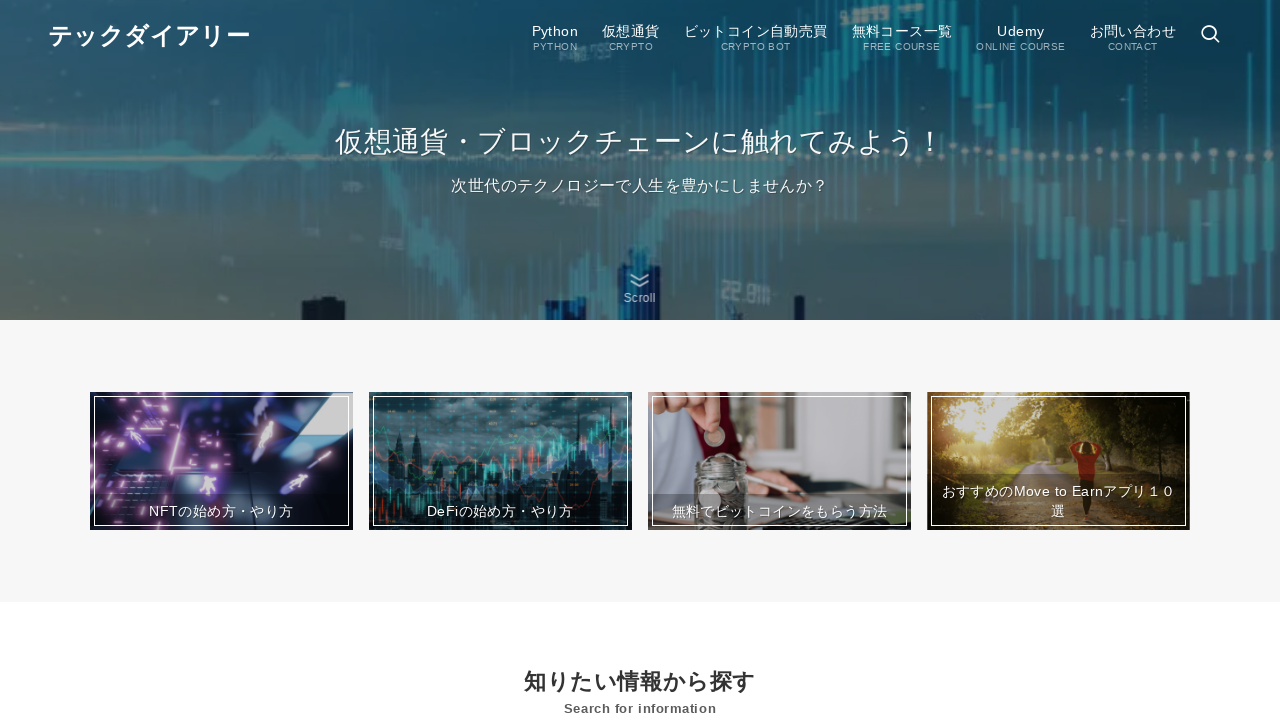

Navigated to https://tech-diary.net
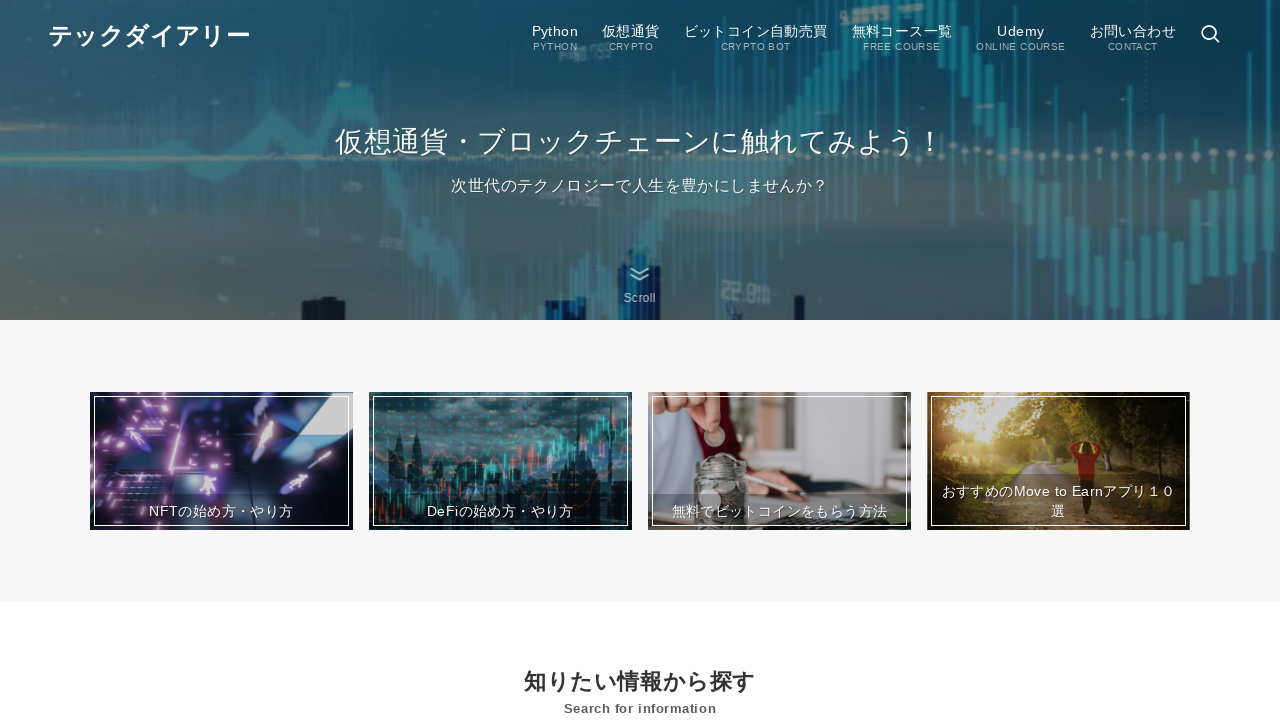

Waited for page to fully load (networkidle state reached)
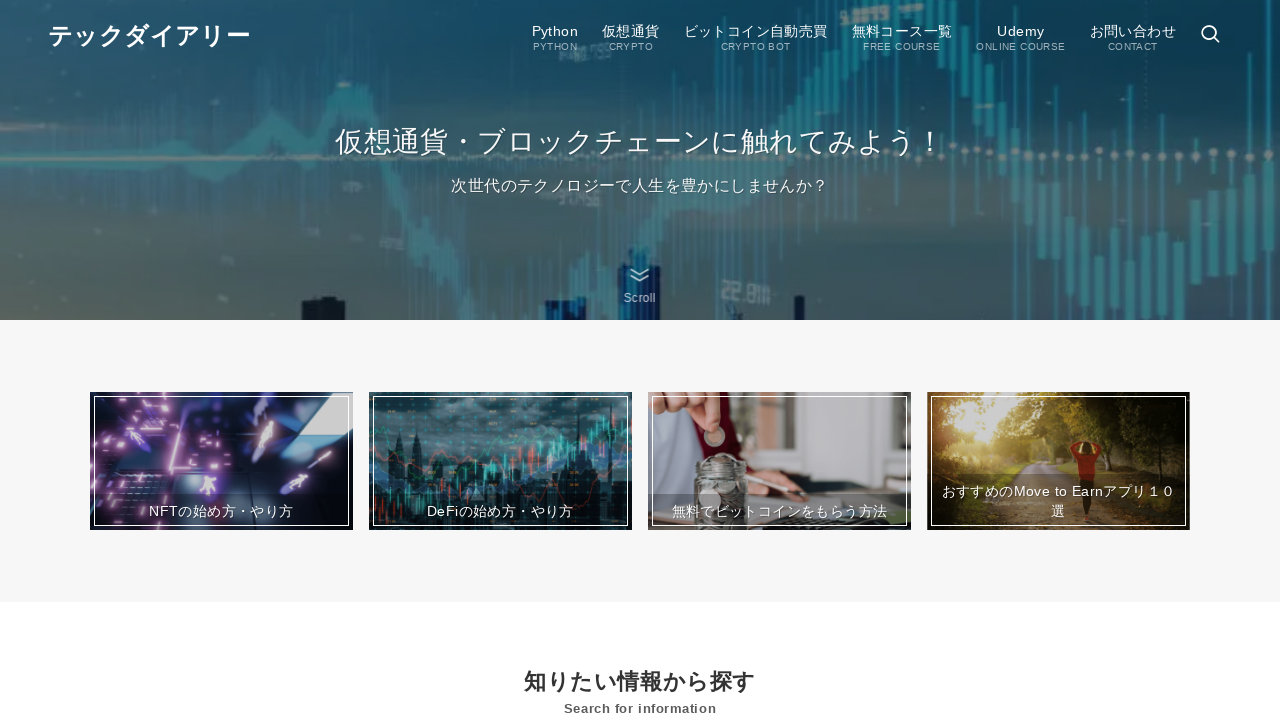

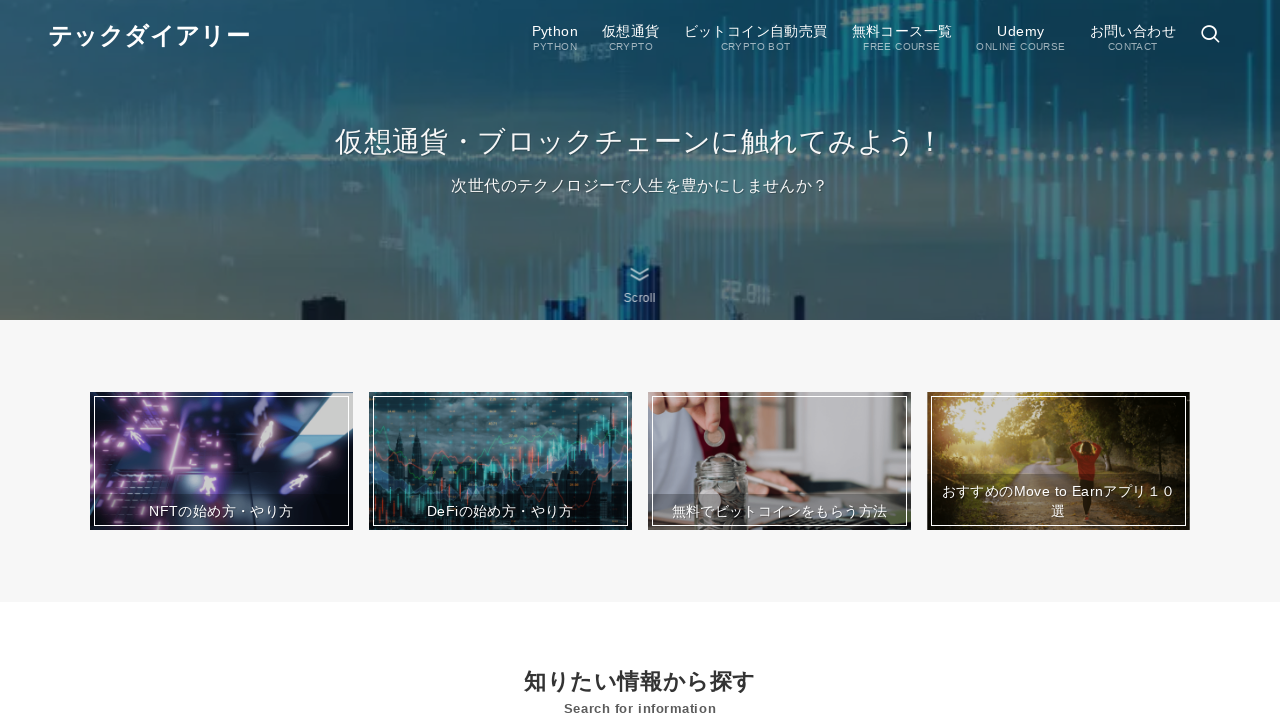